Tests entering text into a JavaScript prompt dialog by triggering the prompt, entering text, and accepting it

Starting URL: https://automationfc.github.io/basic-form/index.html

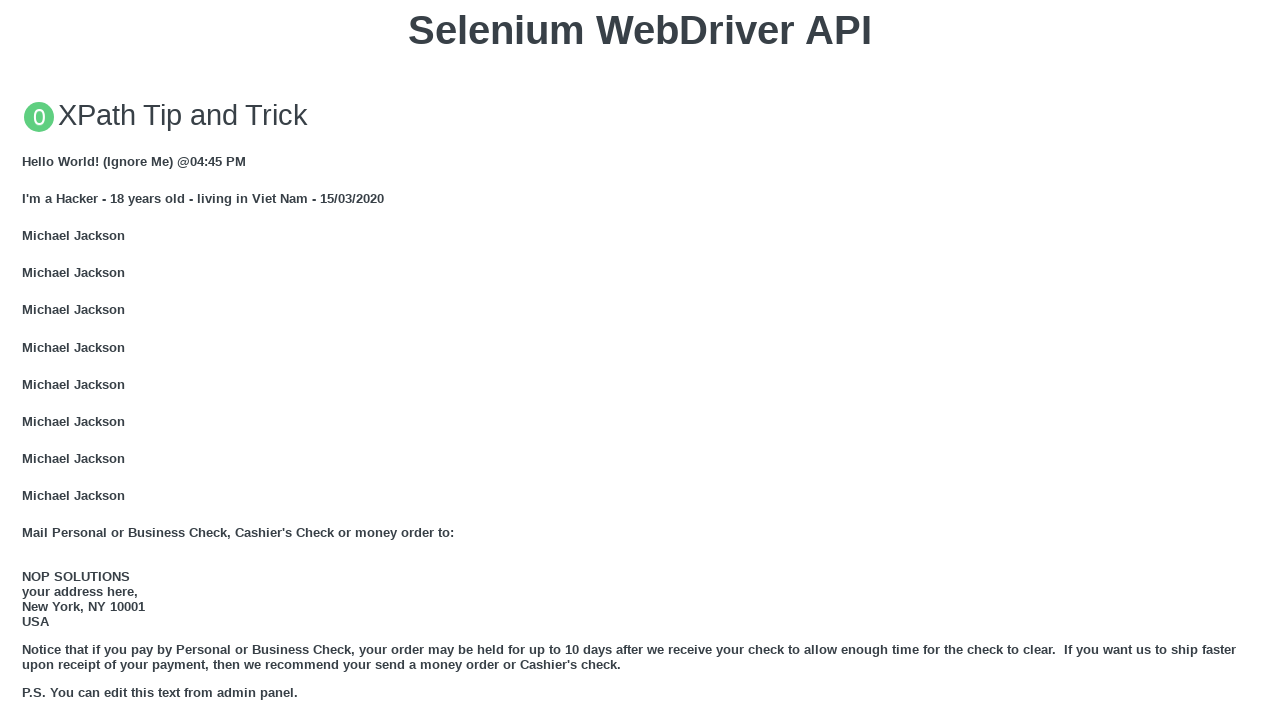

Set up dialog handler to accept prompt with text 'john.smith'
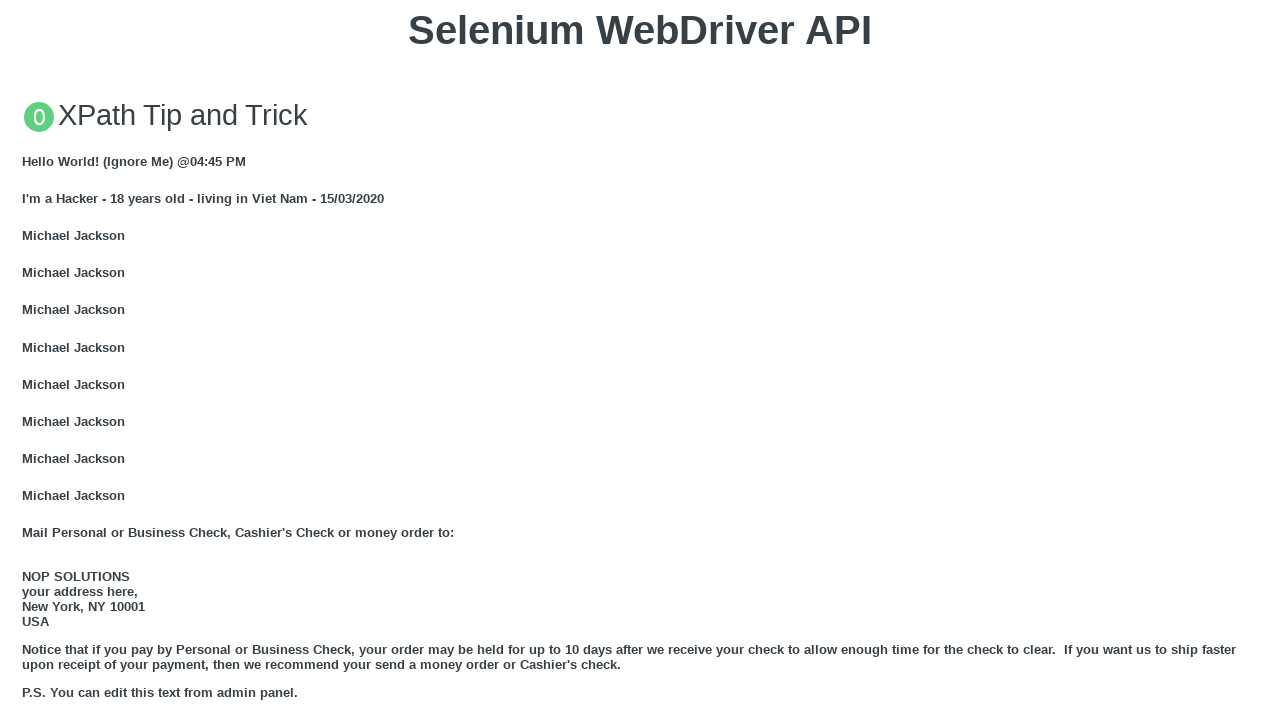

Clicked 'Click for JS Prompt' button to trigger JavaScript prompt dialog at (640, 360) on xpath=//button[text()='Click for JS Prompt']
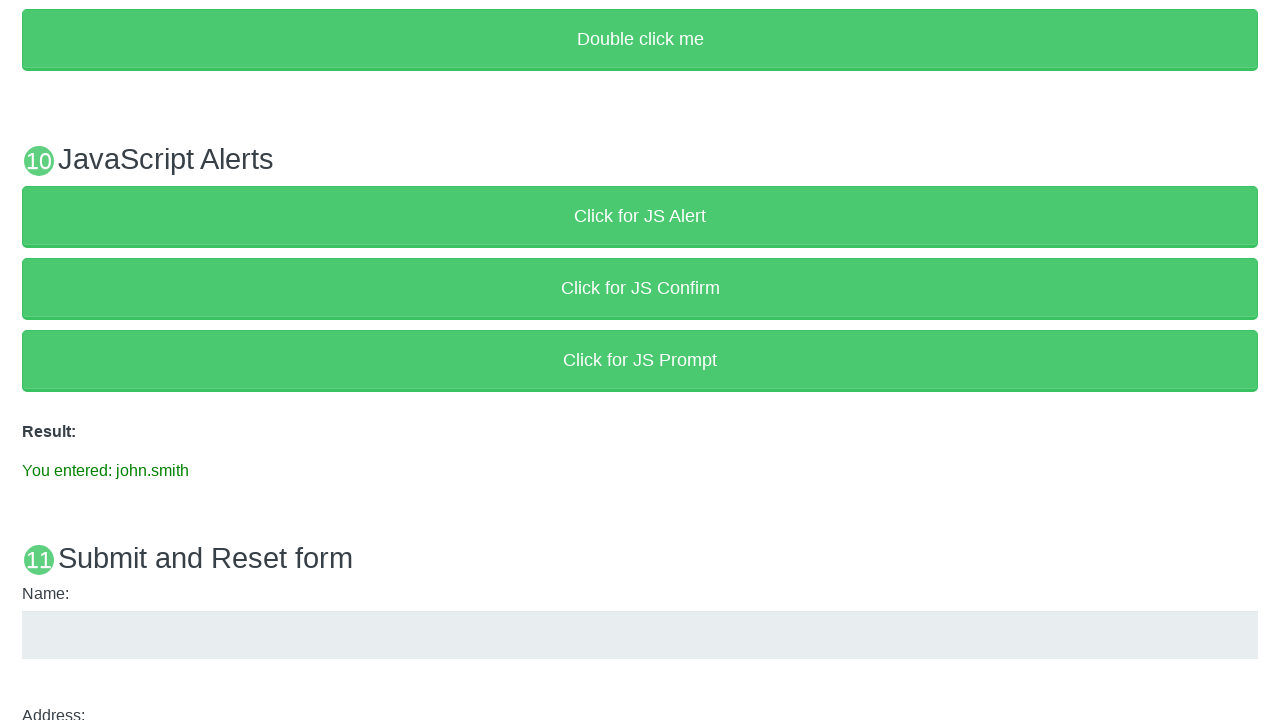

Verified result text displays 'You entered: john.smith'
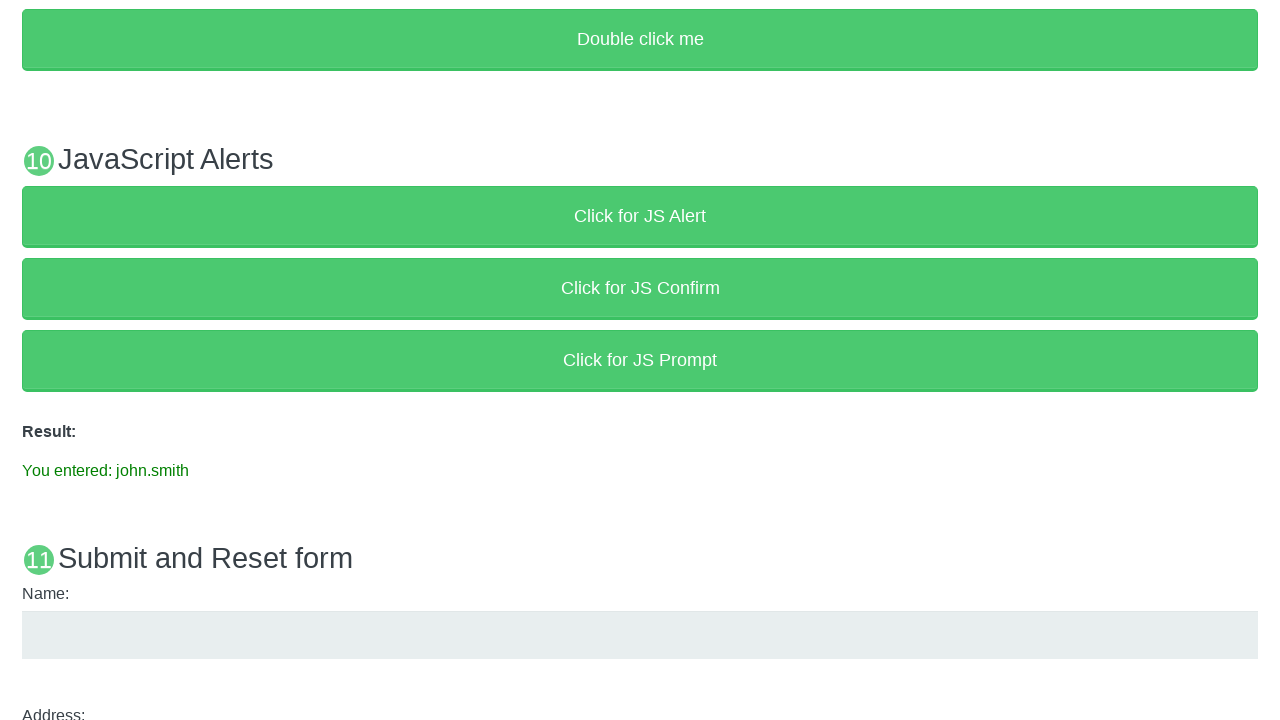

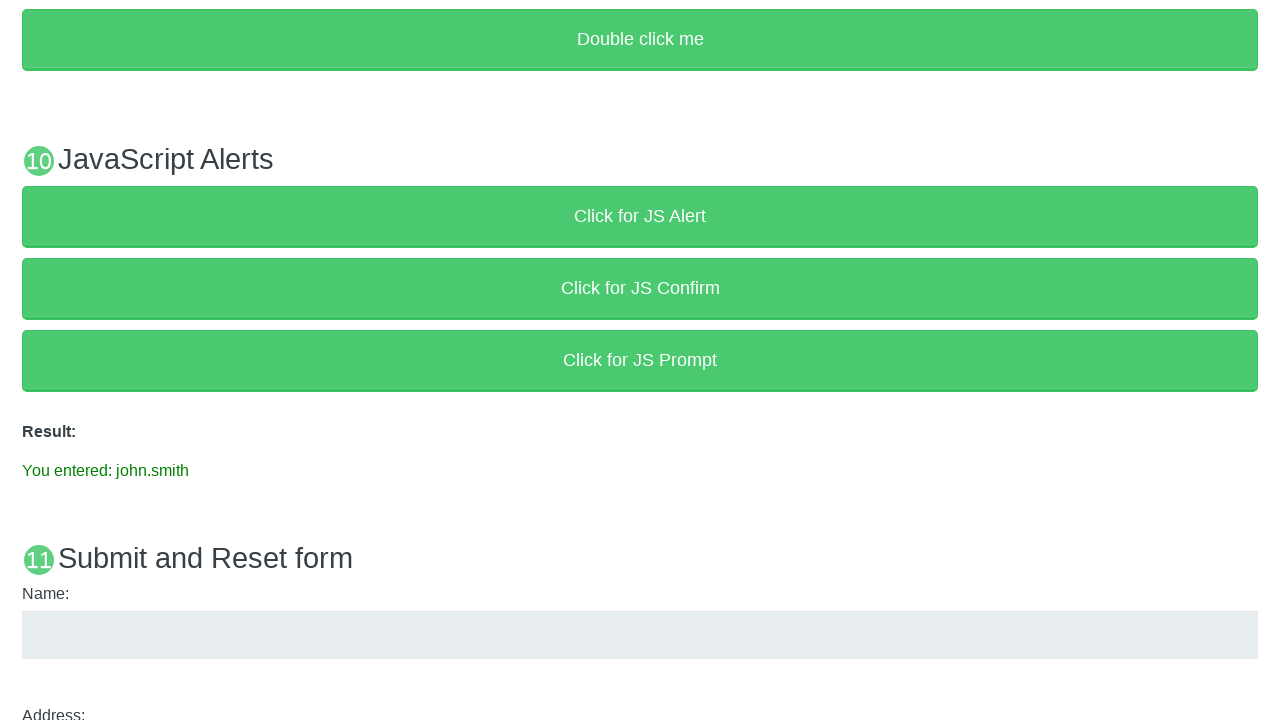